Navigates to Maven Repository homepage

Starting URL: https://mvnrepository.com/

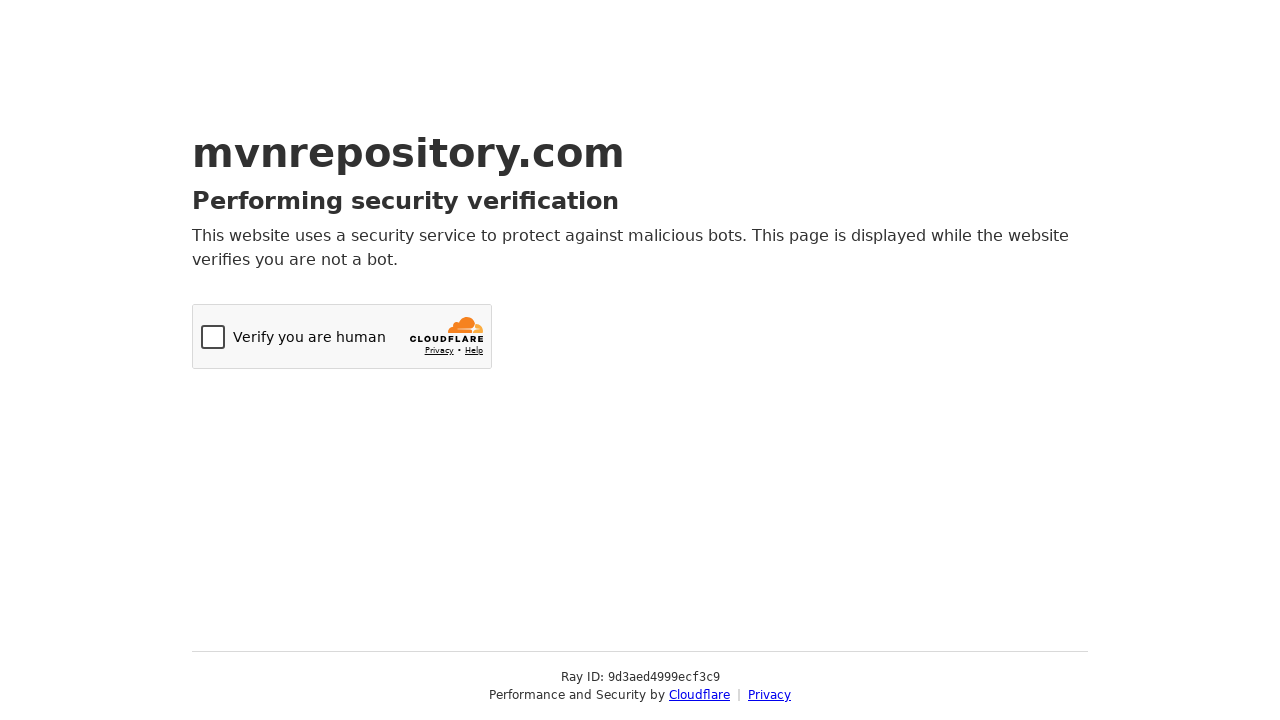

Navigated to Maven Repository homepage
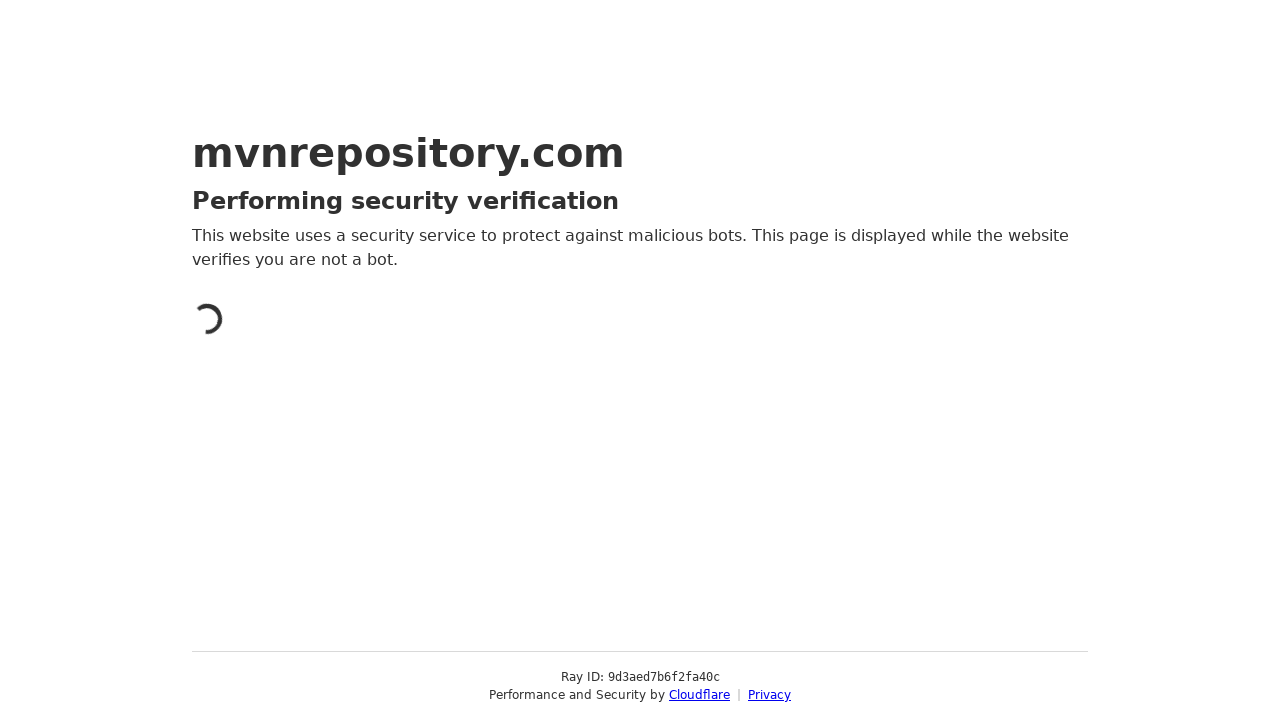

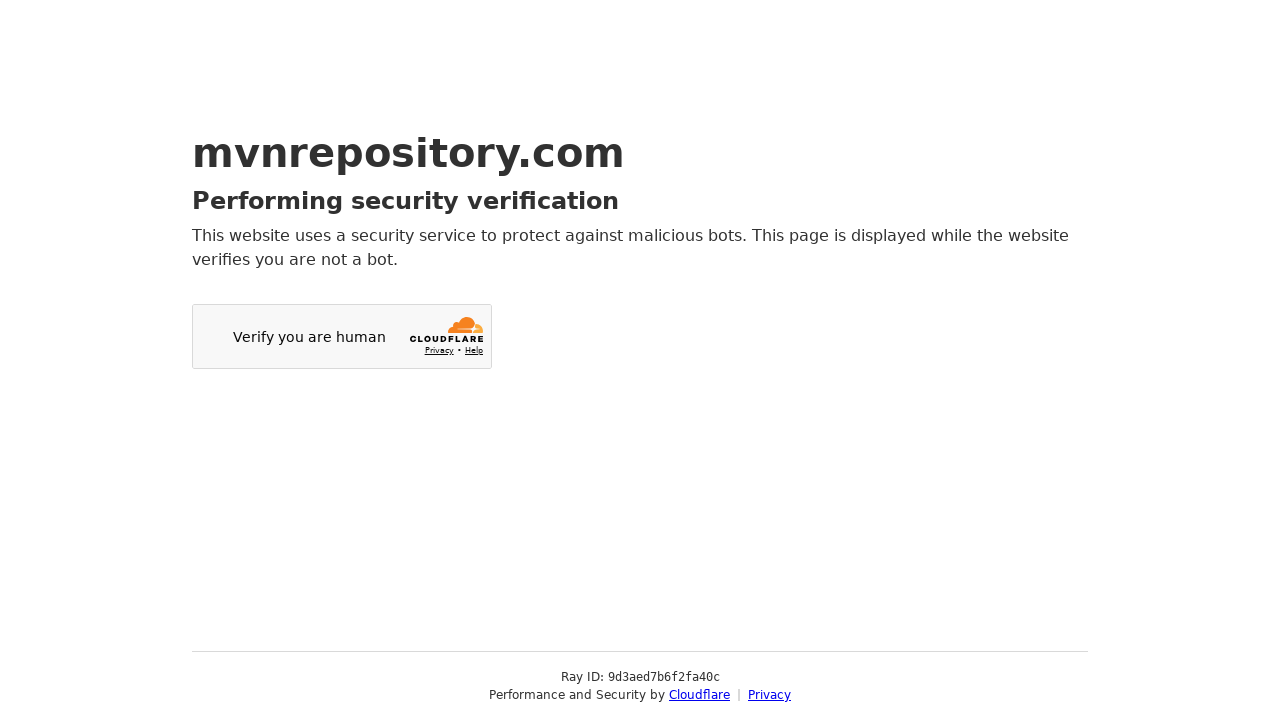